Tests drag and drop functionality by dragging column A to column B

Starting URL: http://the-internet.herokuapp.com/drag_and_drop

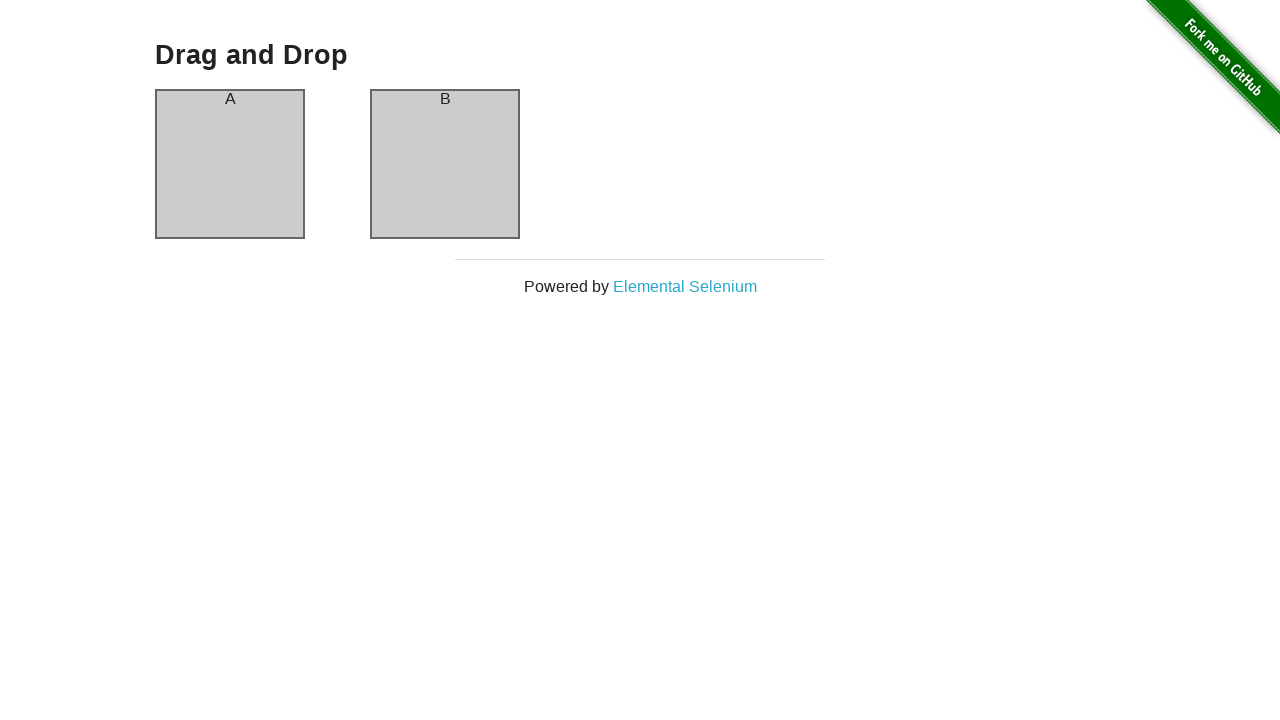

Located source element (column A)
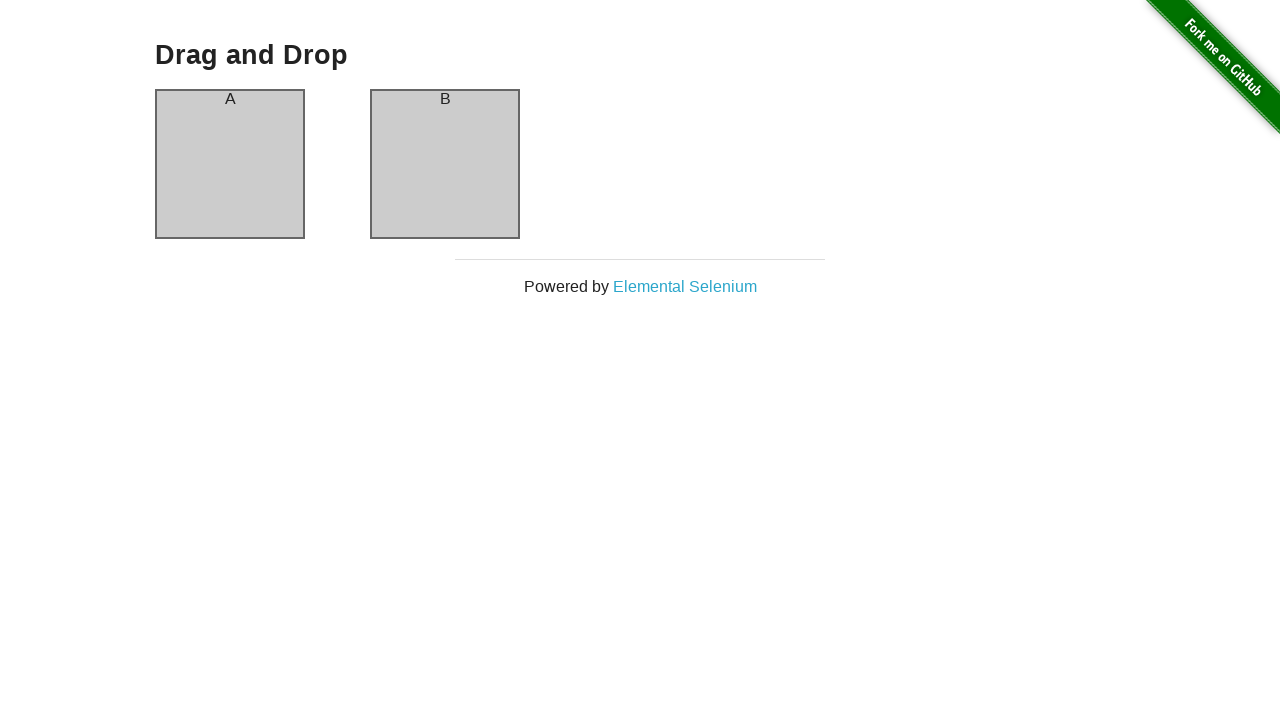

Located destination element (column B)
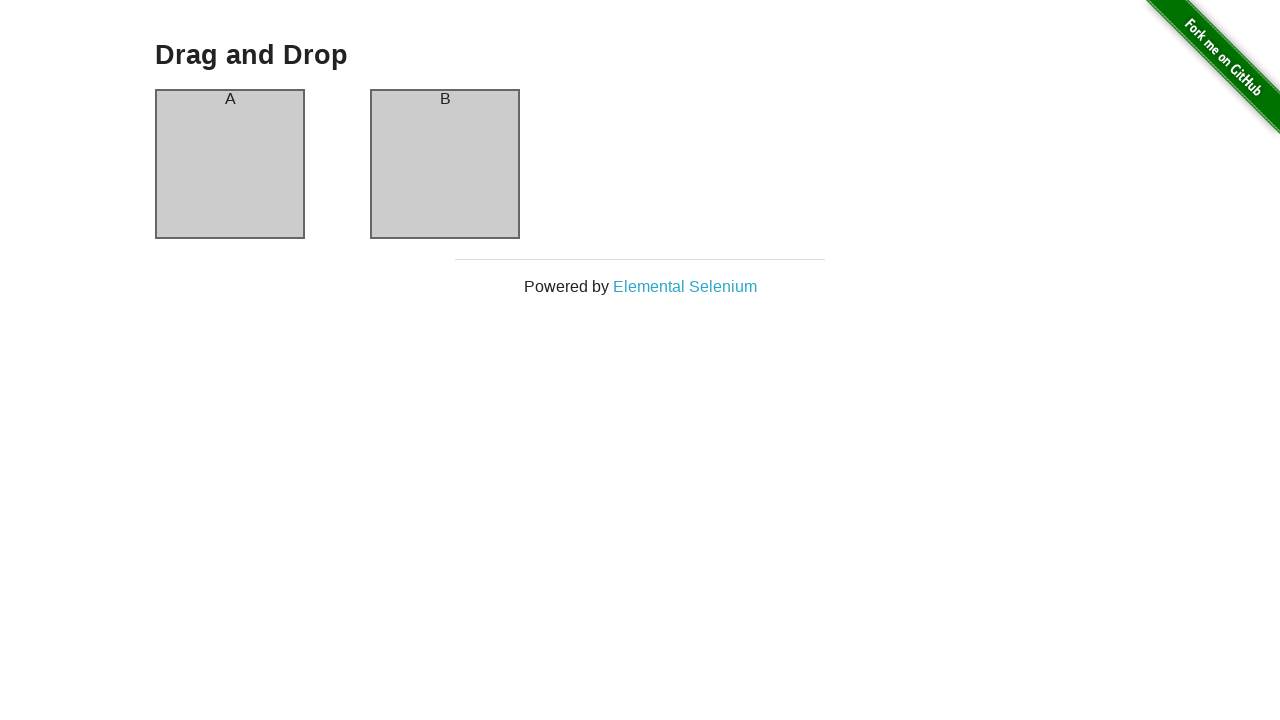

Dragged column A to column B at (445, 164)
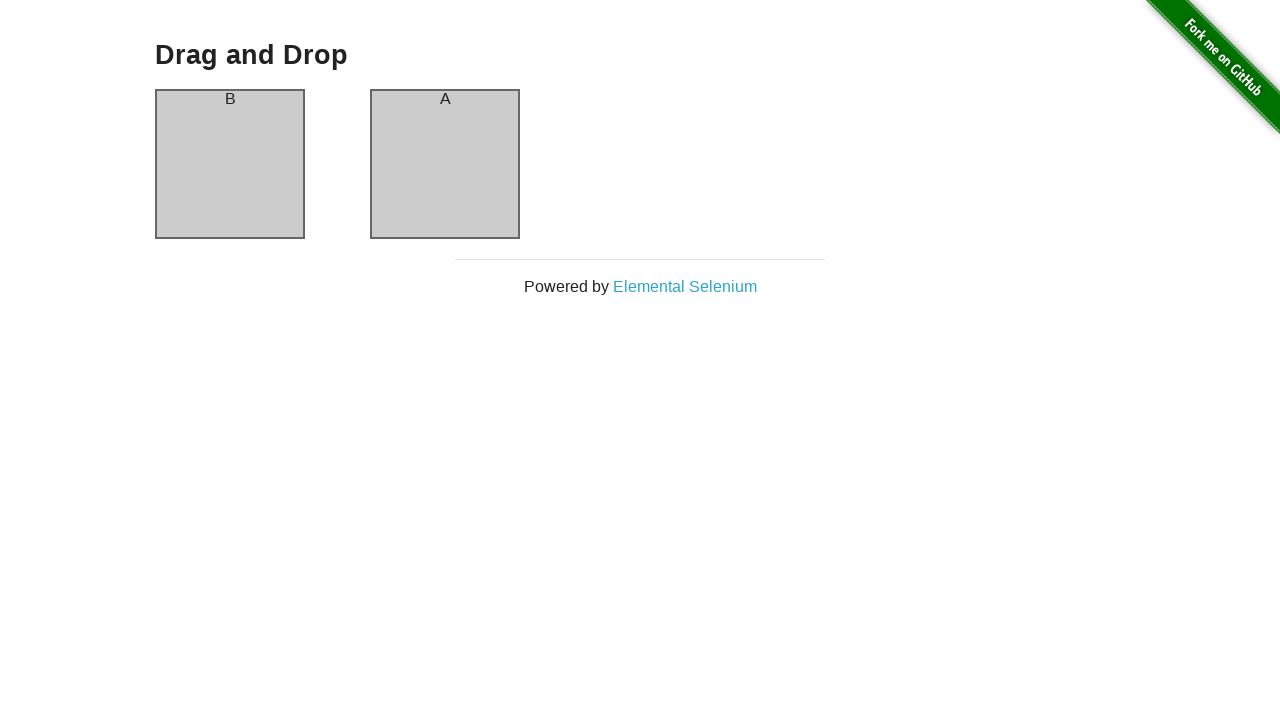

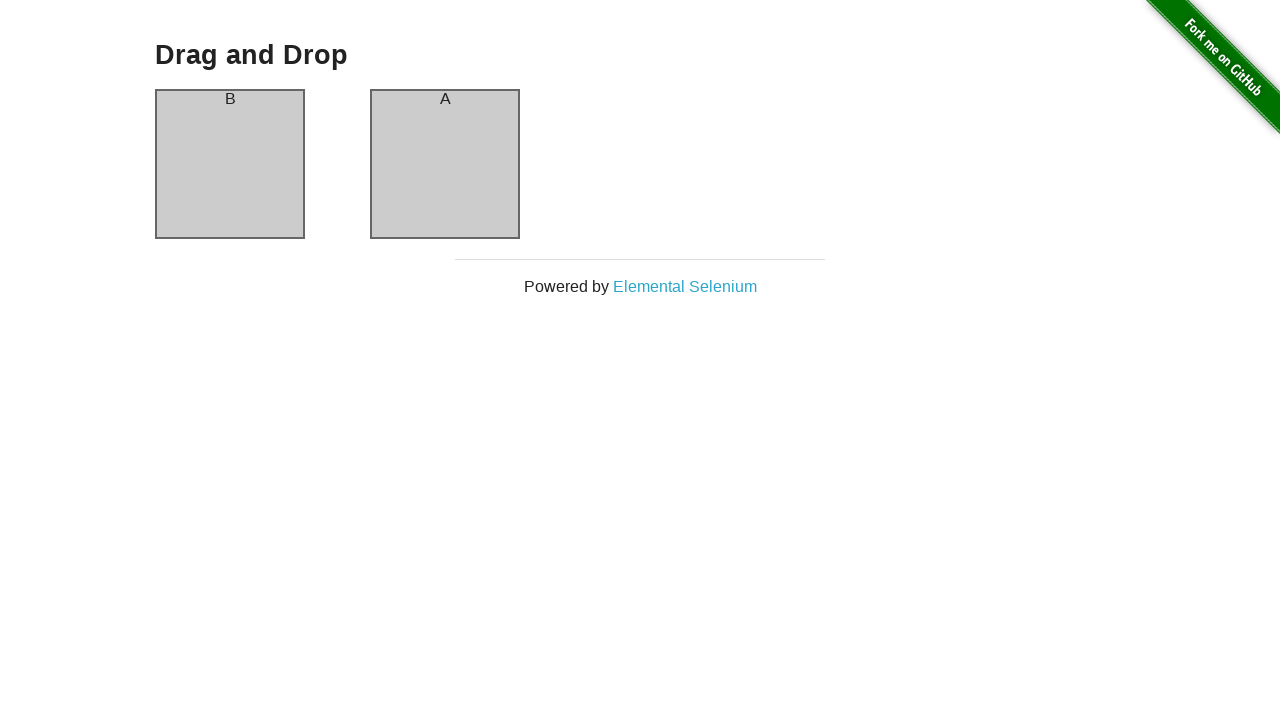